Tests that the Yum Brands homepage loads successfully without connection errors

Starting URL: https://www.yum.com/

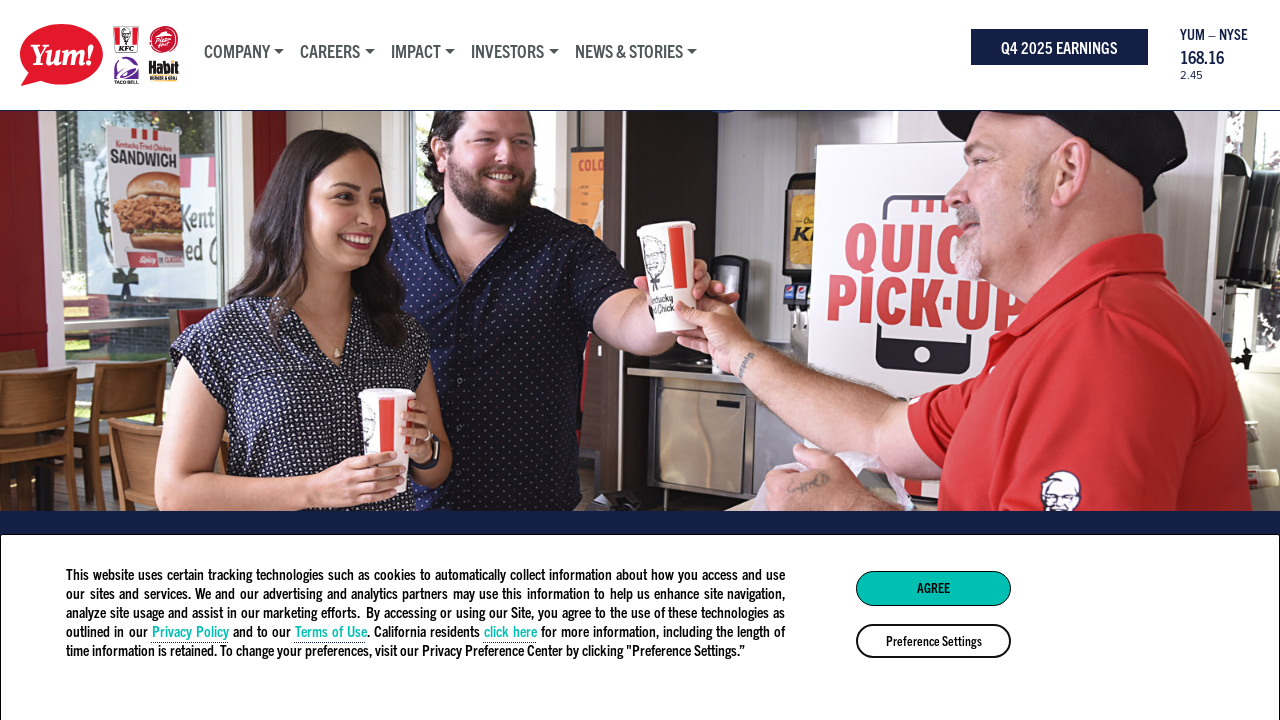

Waited for Yum Brands homepage to reach domcontentloaded state
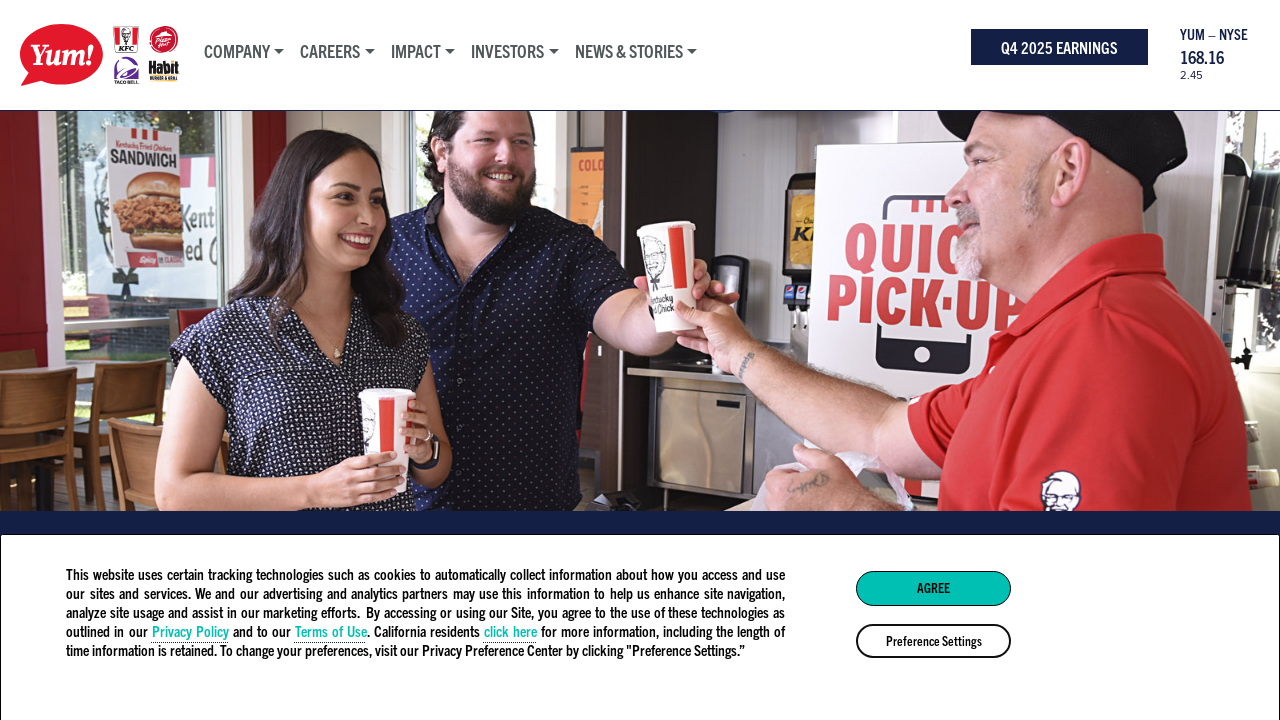

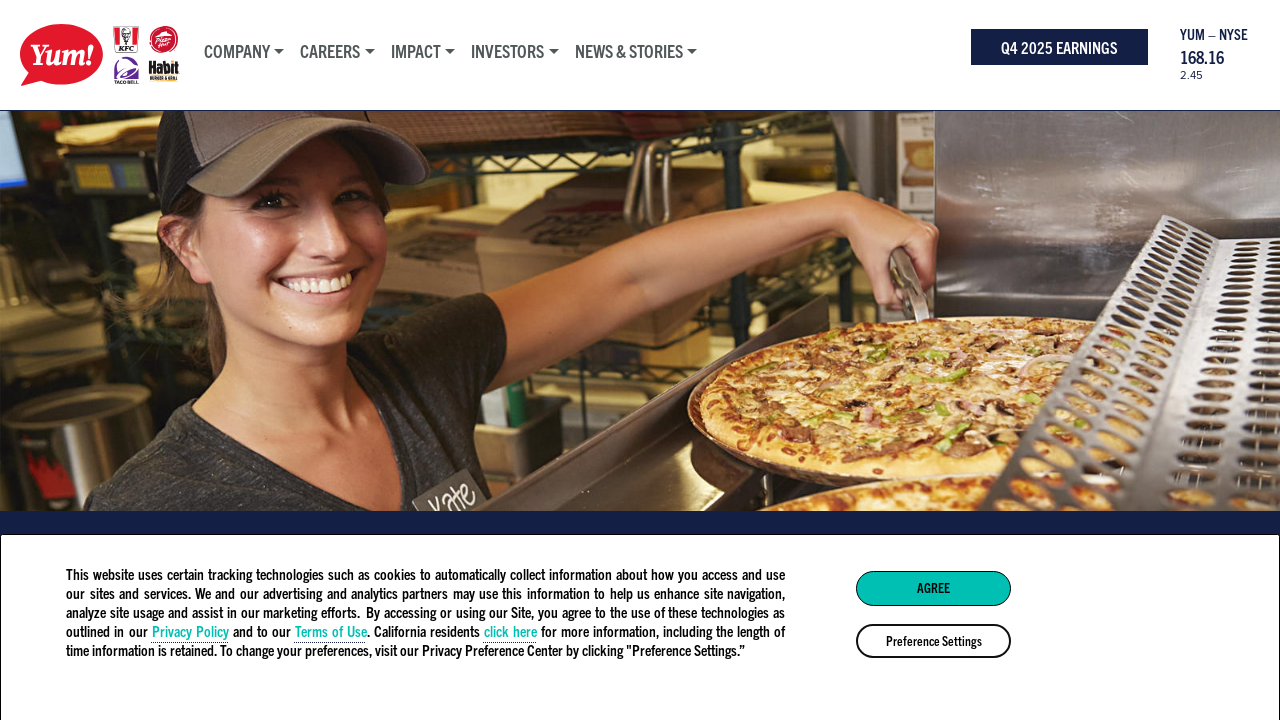